Tests accordion UI component functionality by clicking on accordion headers to expand and collapse sections

Starting URL: https://www.automationtesting.co.uk/accordion.html

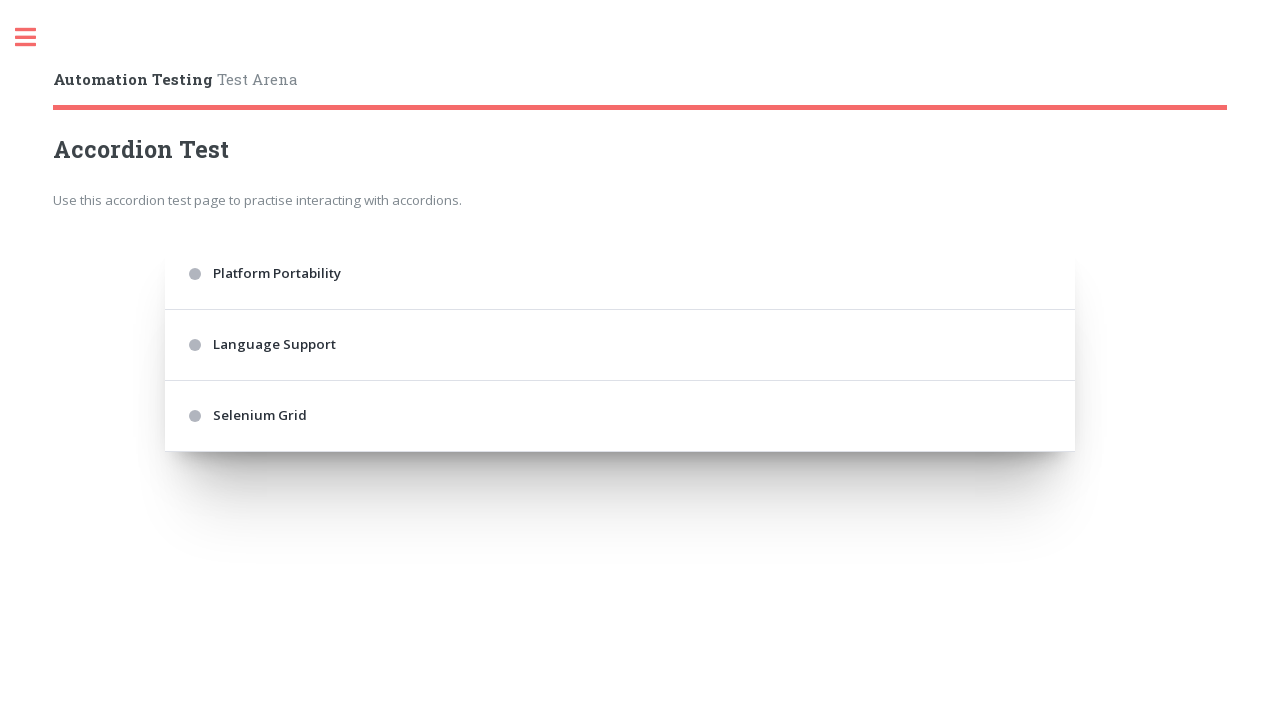

Clicked accordion header to expand section at (620, 274) on xpath=//div[@class='accordion-header']
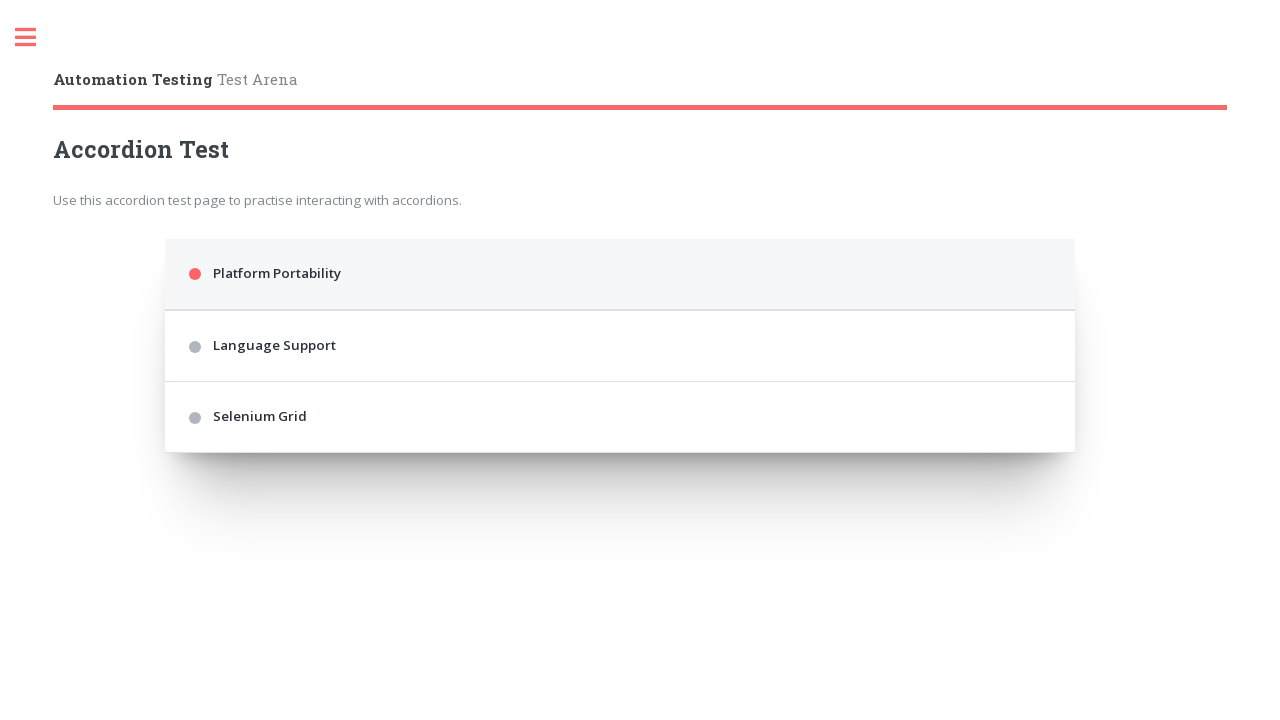

Clicked active accordion header to collapse section at (620, 274) on xpath=//div[@class='accordion-header active']
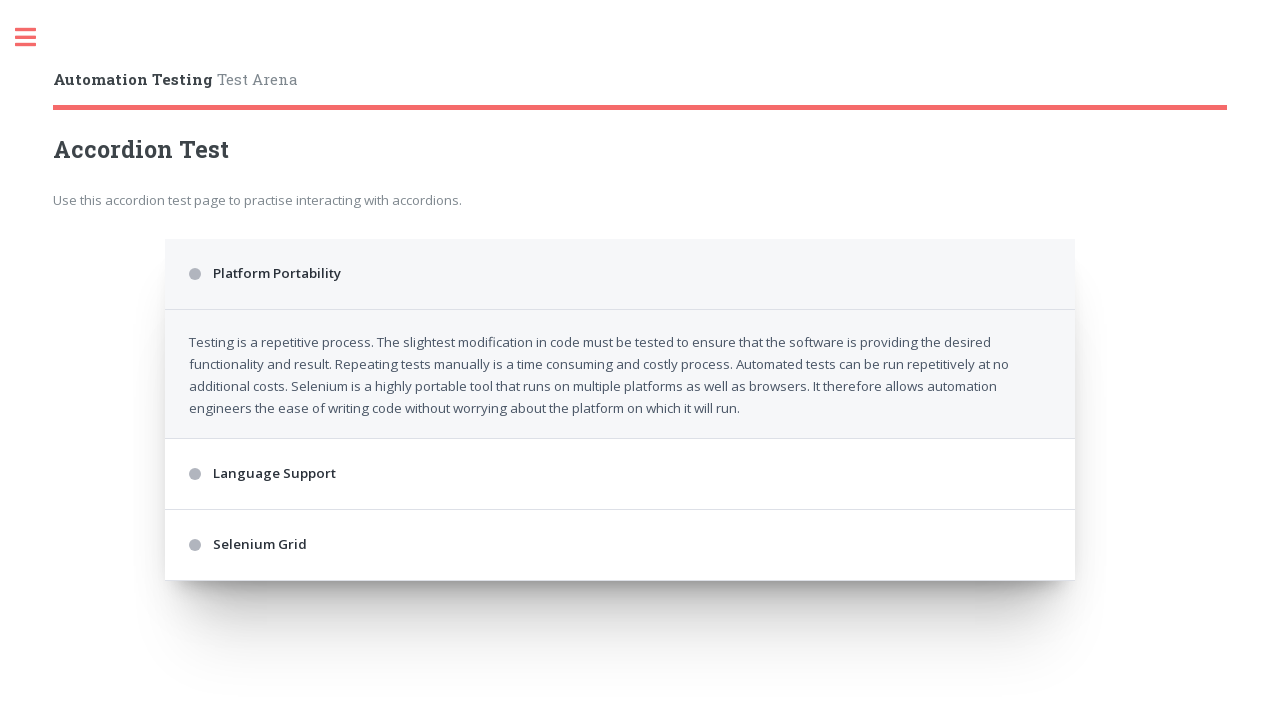

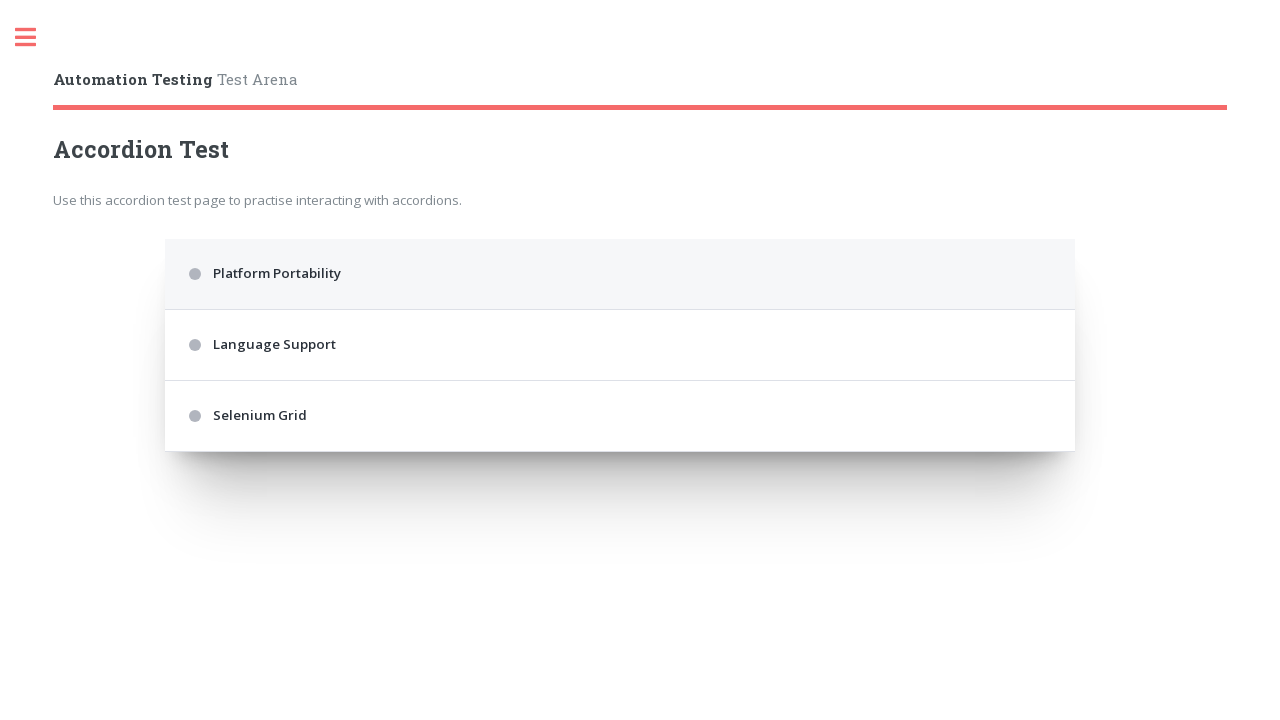